Navigates to the Quotes to Scrape website and iterates through multiple pages by clicking the "Next" link, verifying that quotes and tags are displayed on each page.

Starting URL: http://quotes.toscrape.com/

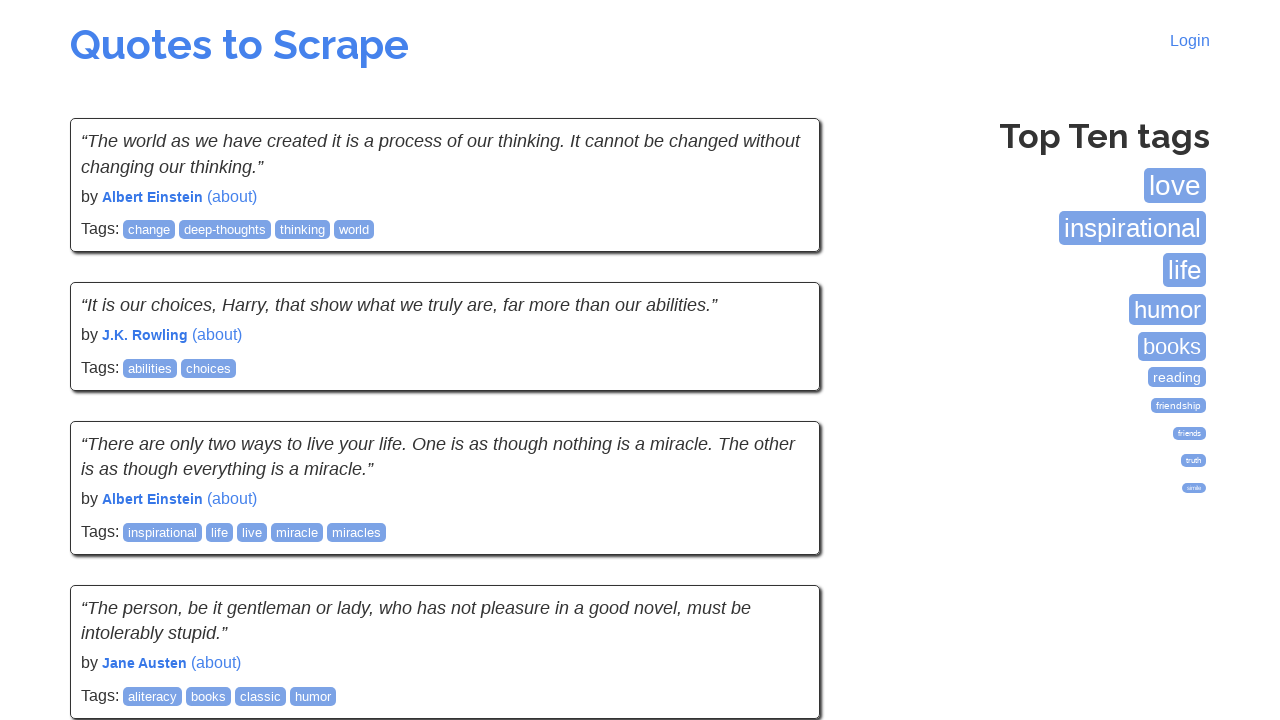

Tags section loaded on page
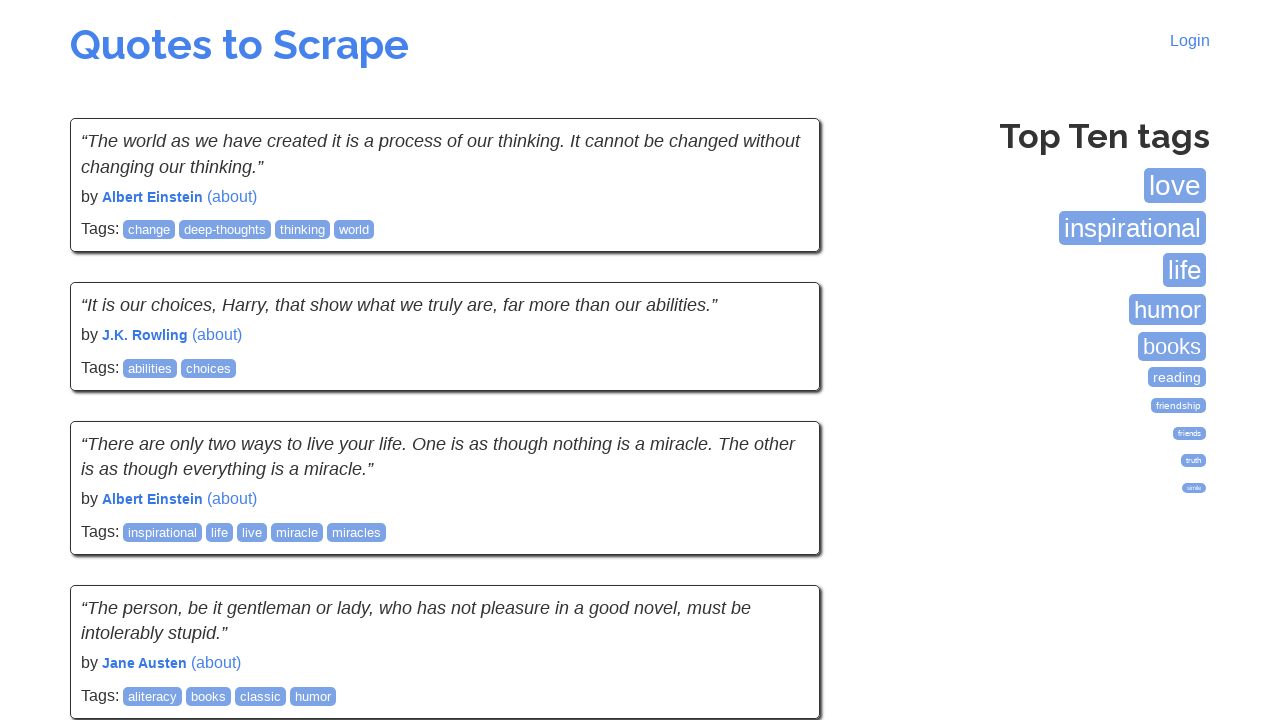

Top ten tags section heading is visible
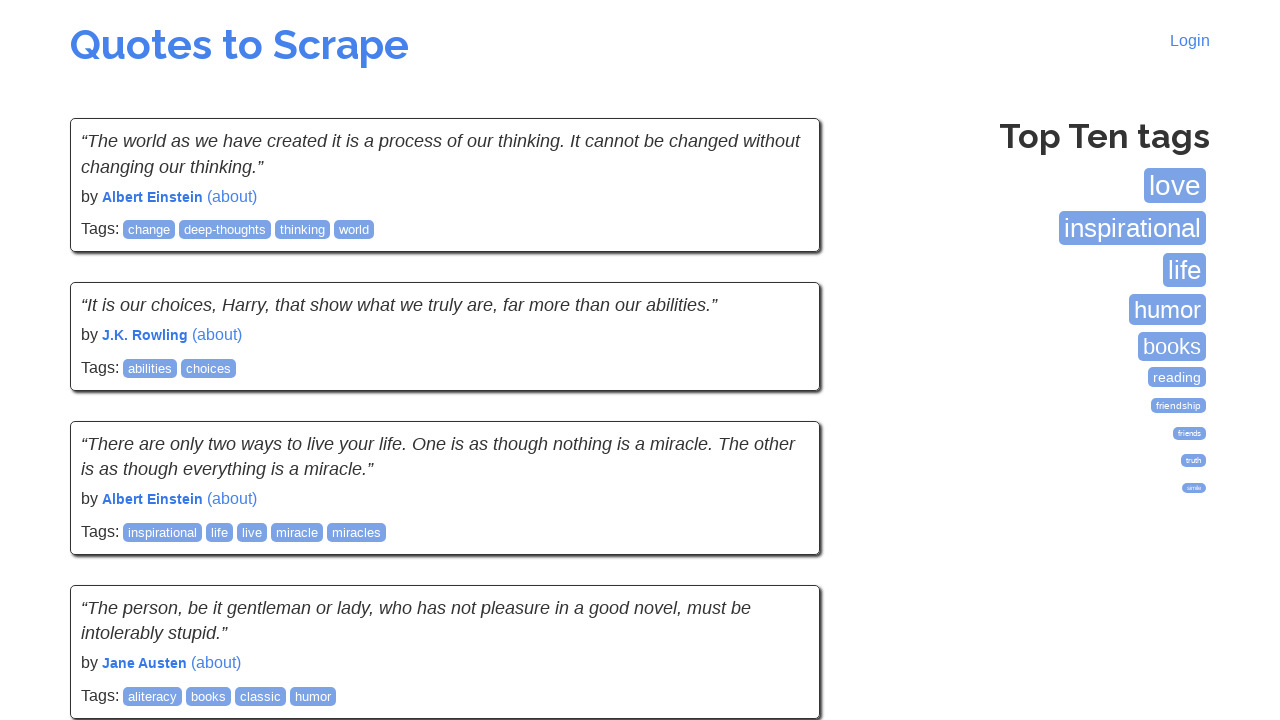

Quotes are displayed on the initial page
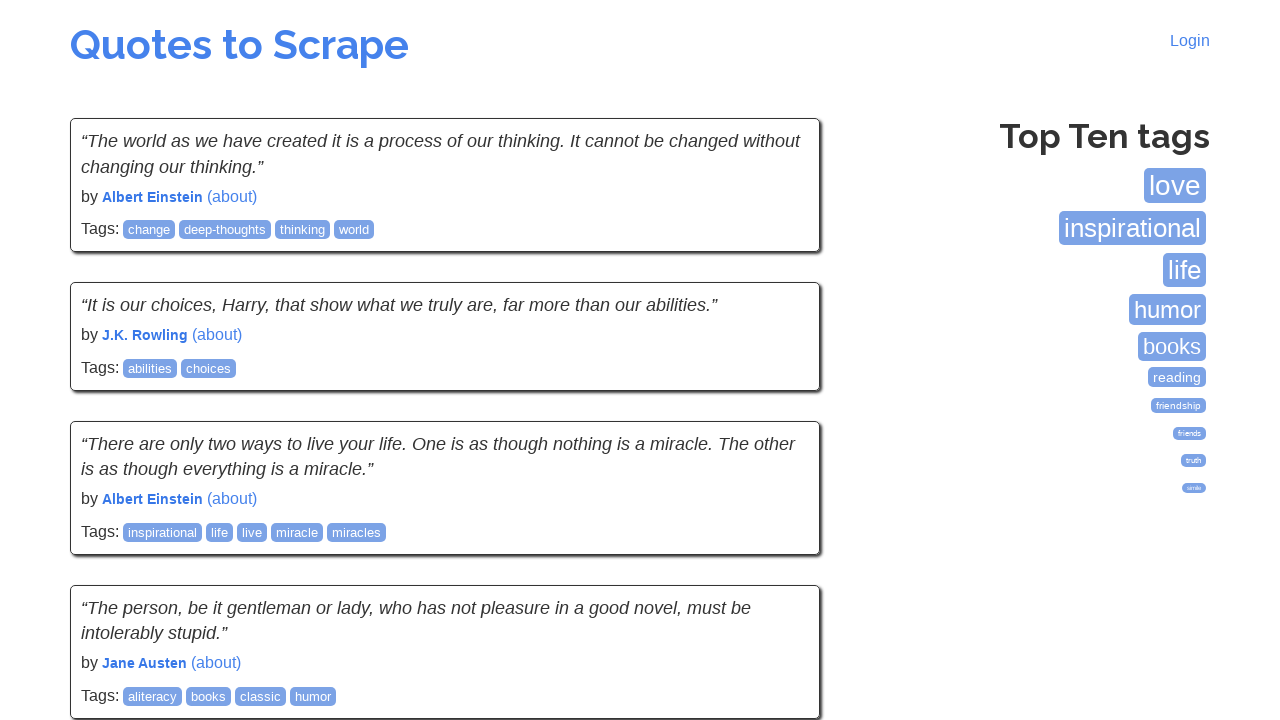

Quotes verified on page 1
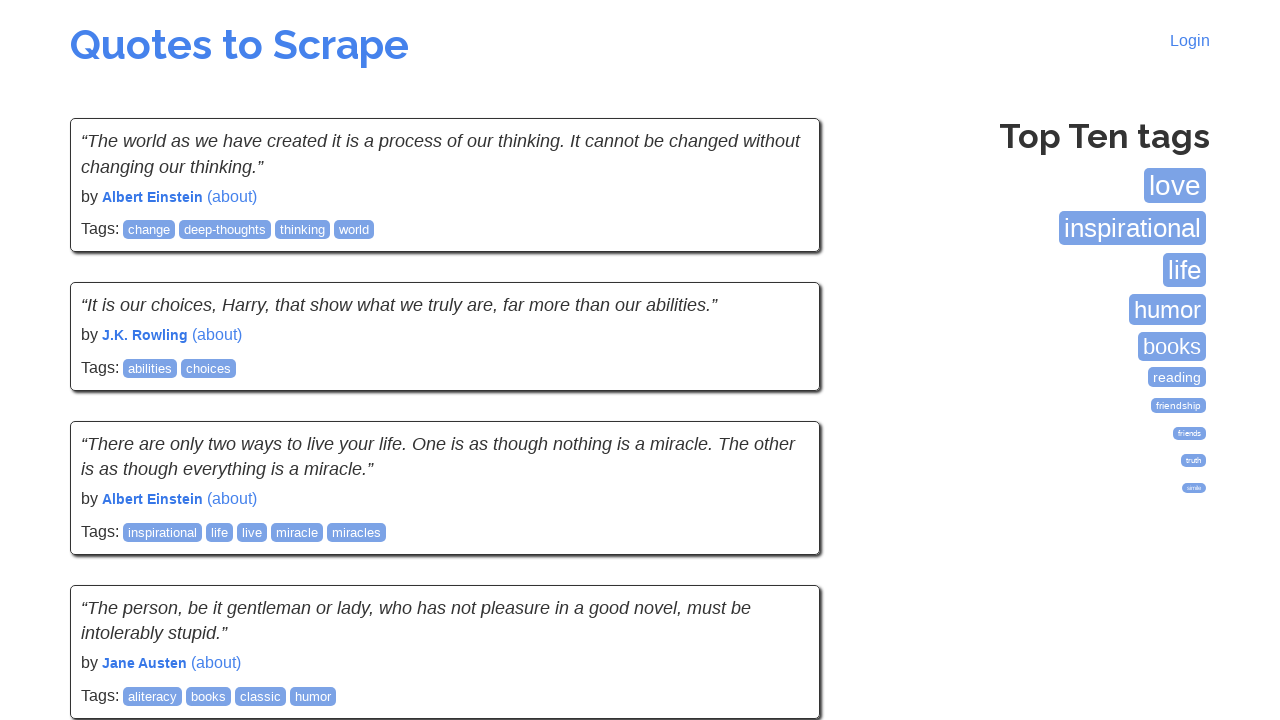

Clicked Next link to navigate to page 2 at (778, 542) on li.next a
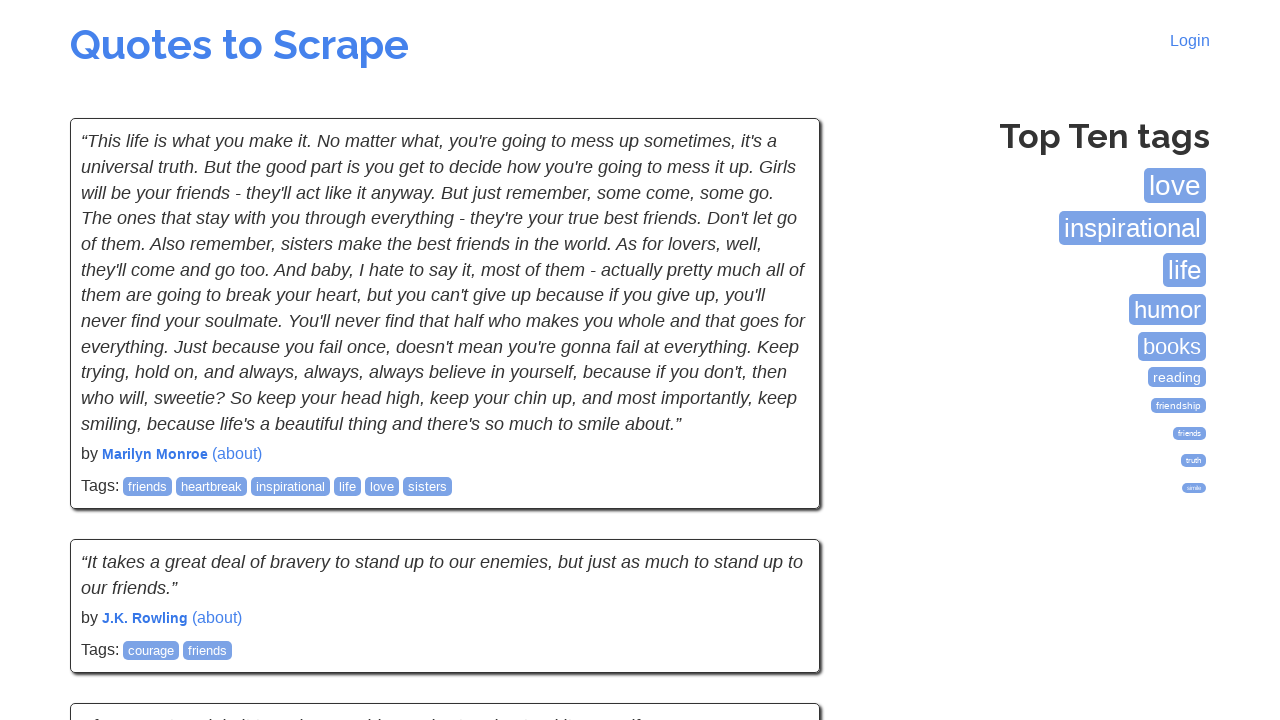

Page 2 loaded with quotes
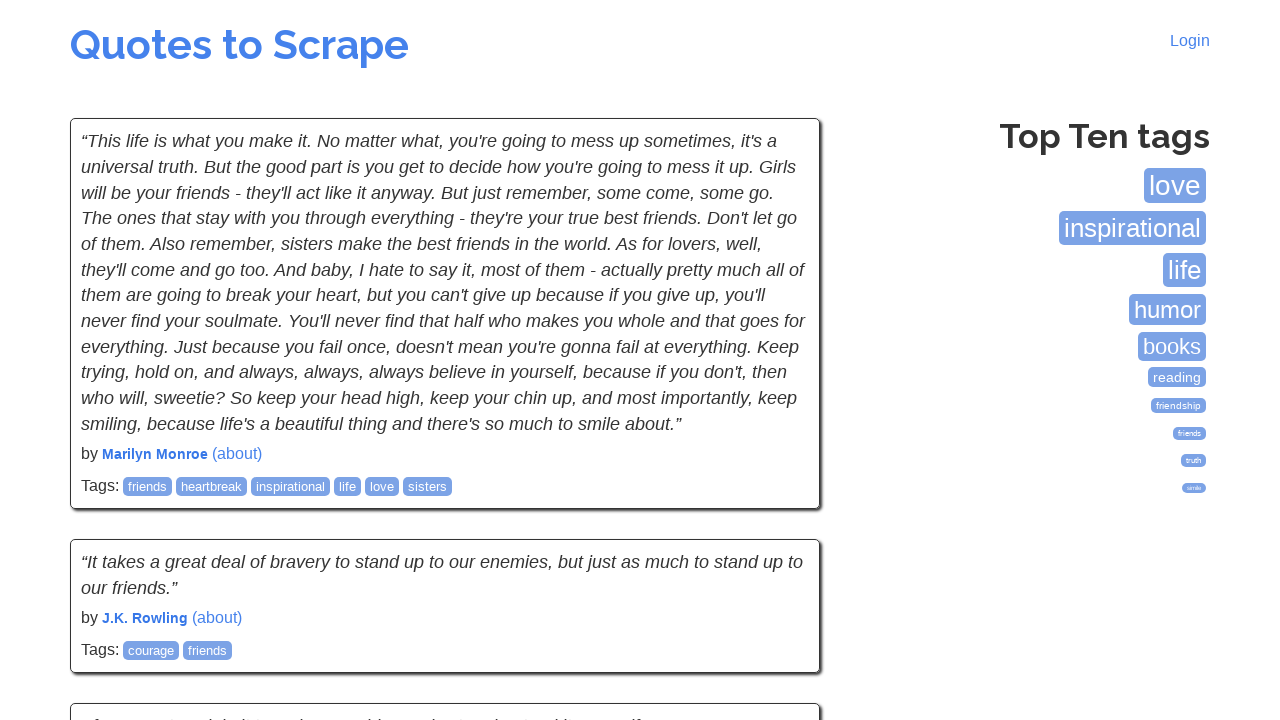

Quotes verified on page 2
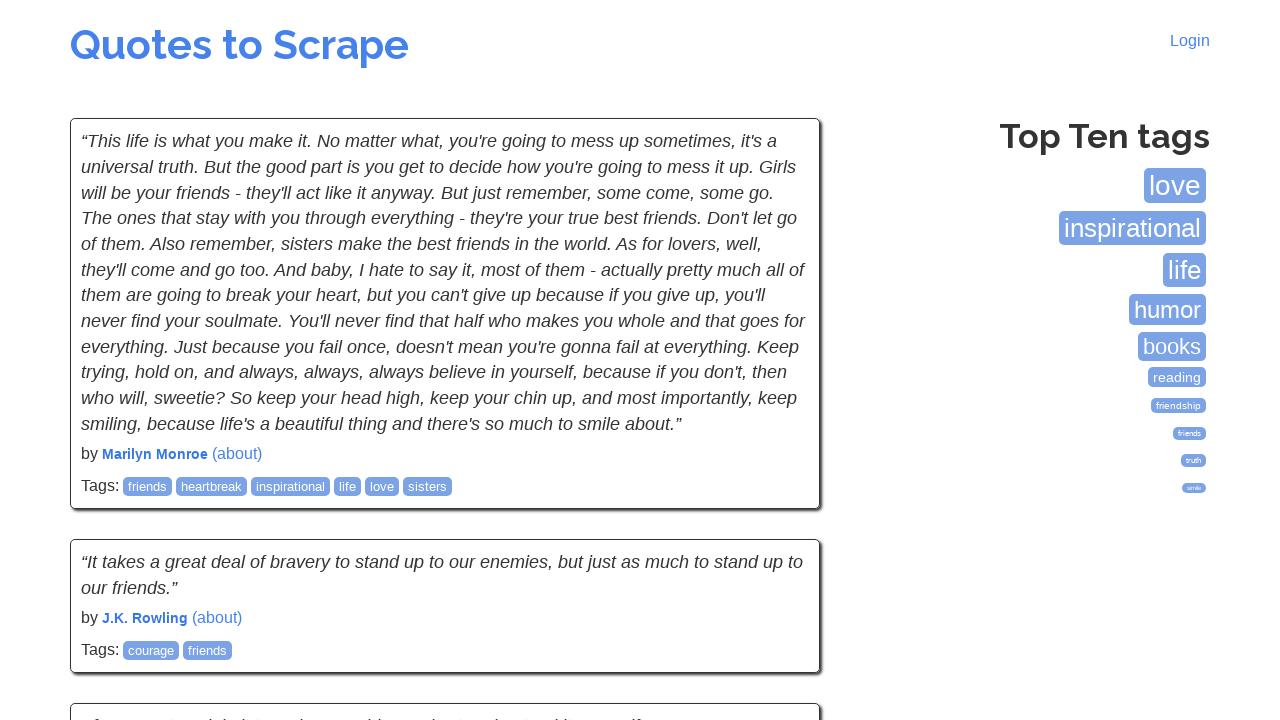

Clicked Next link to navigate to page 3 at (778, 542) on li.next a
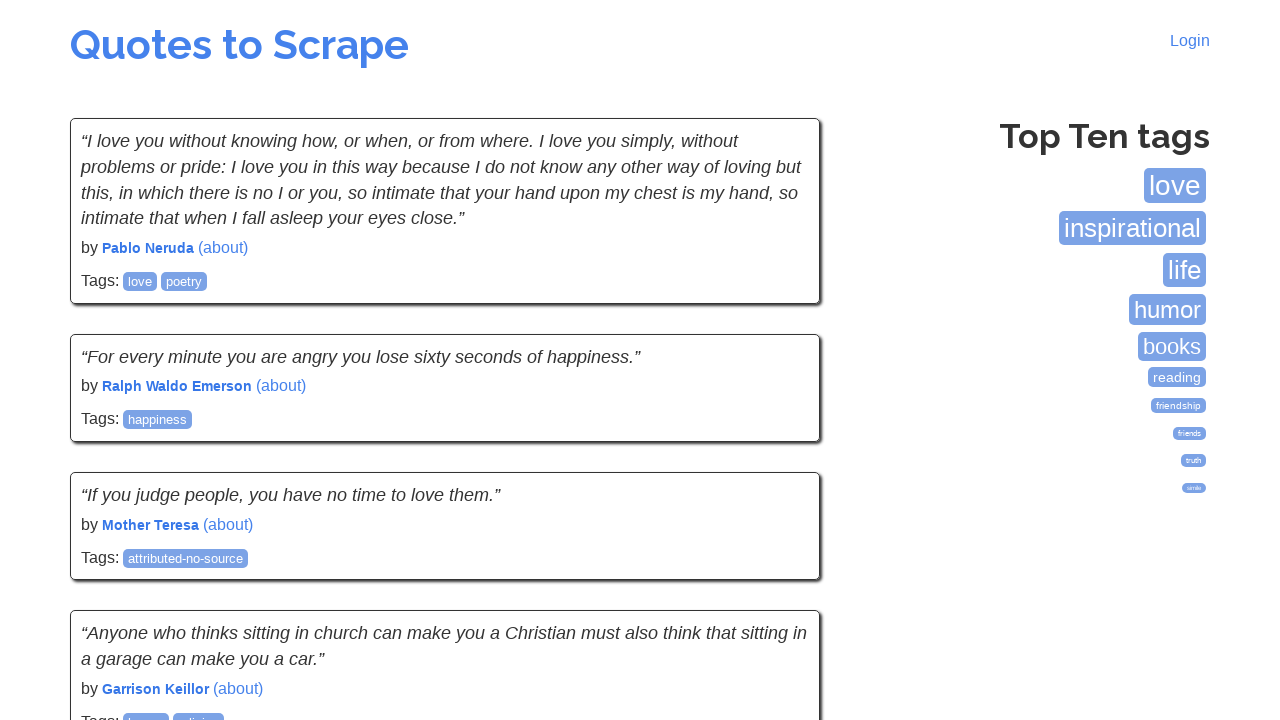

Page 3 loaded with quotes
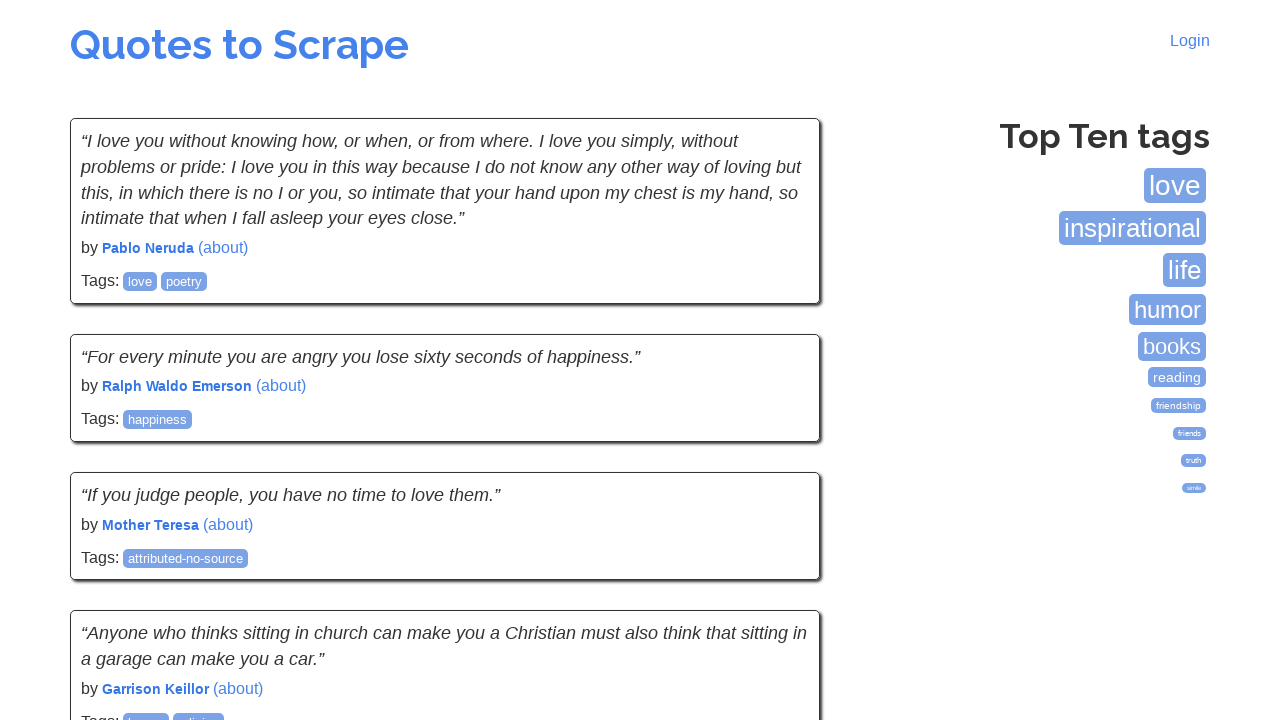

Quotes verified on page 3
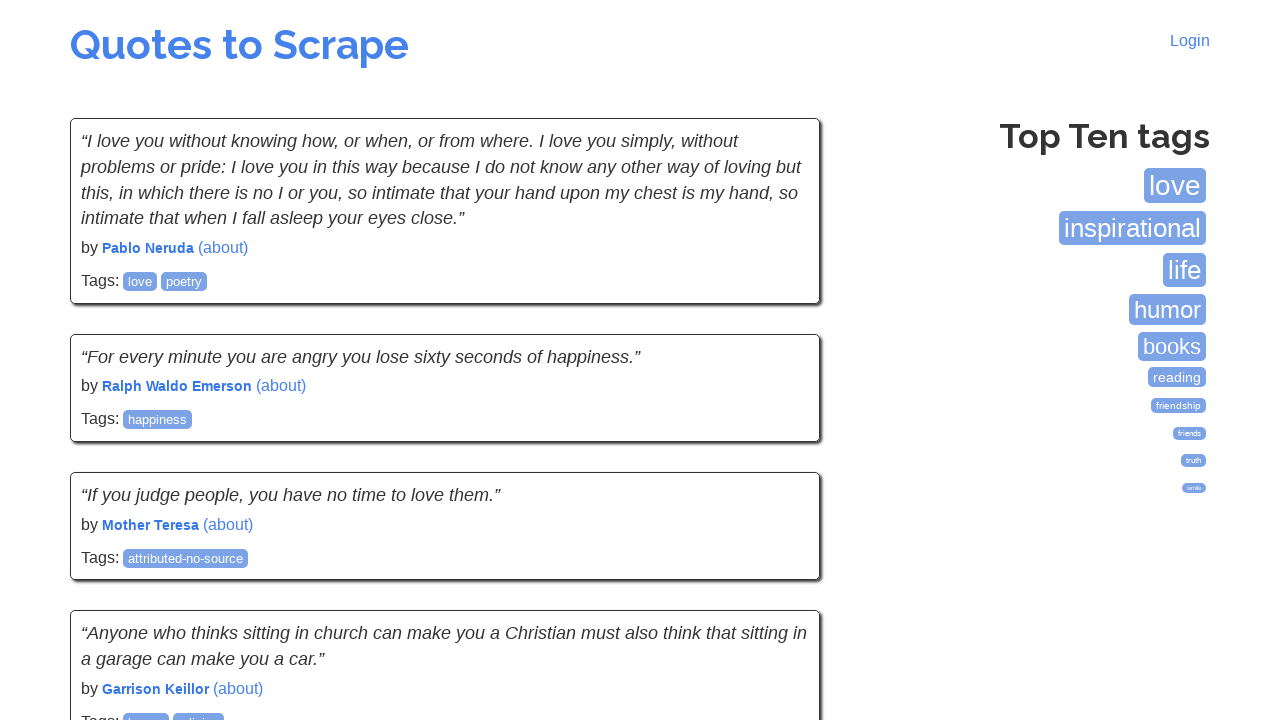

Clicked Next link to navigate to page 4 at (778, 542) on li.next a
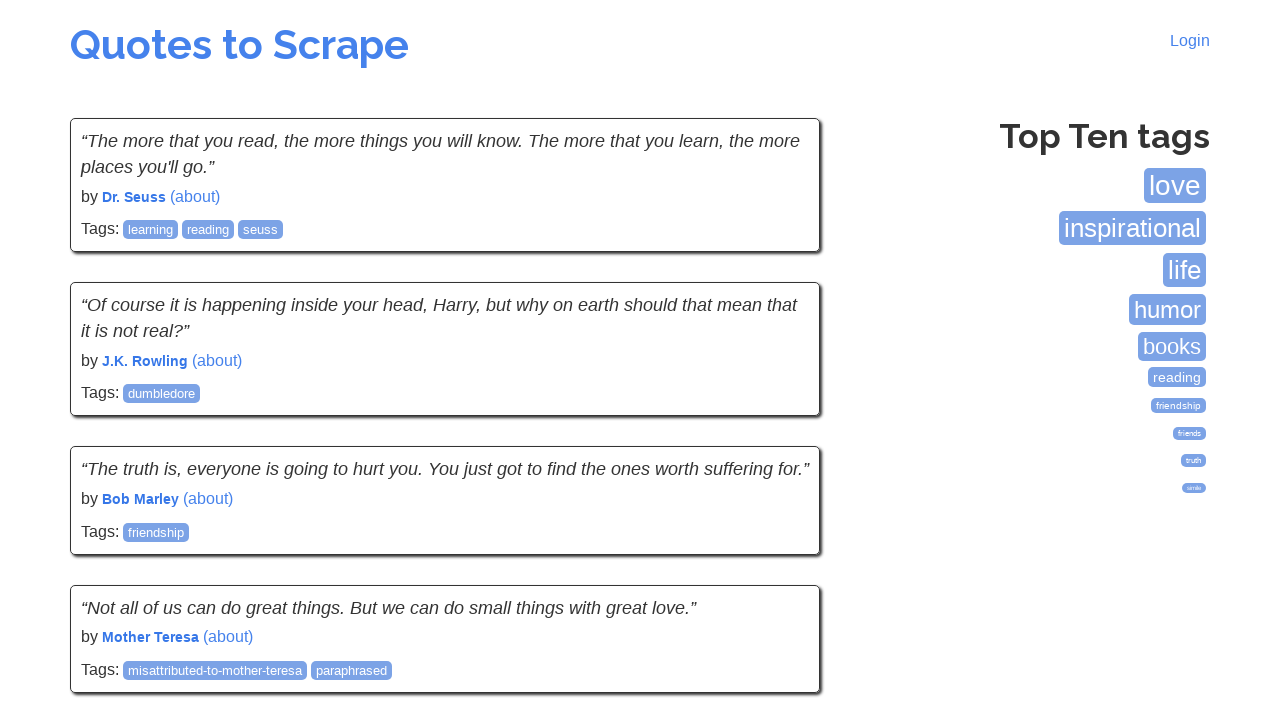

Page 4 loaded with quotes
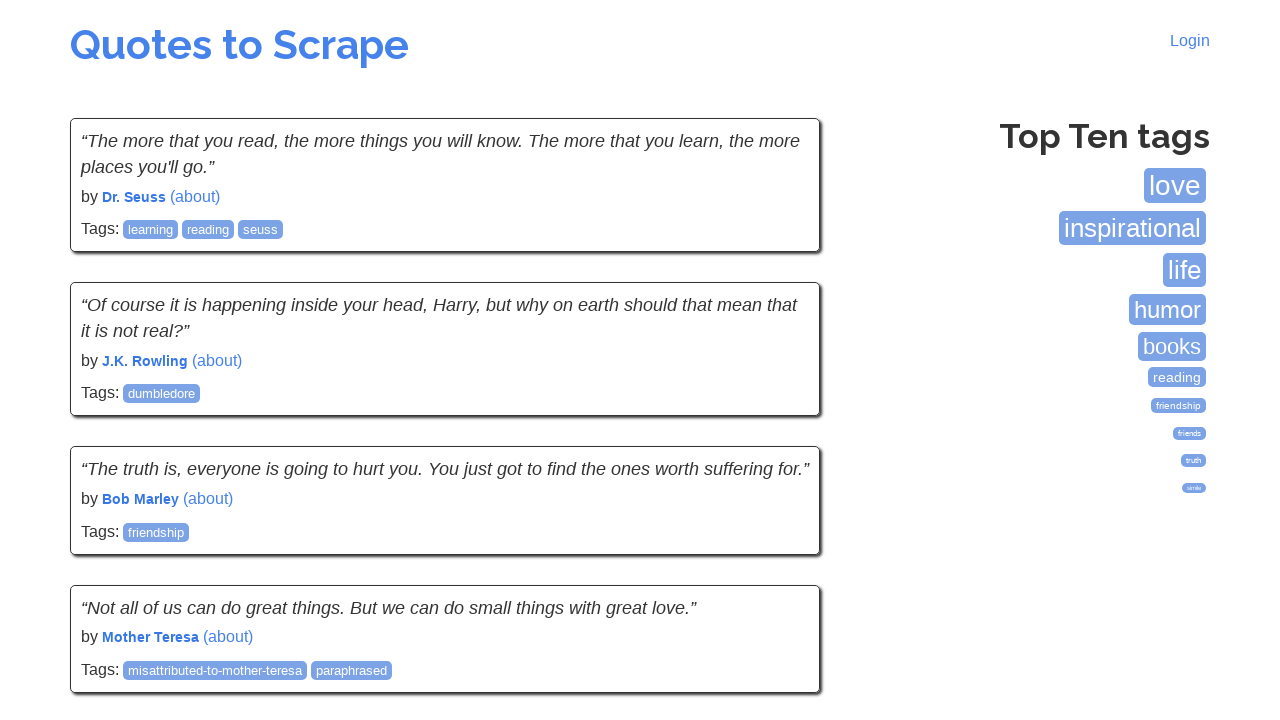

Quotes verified on page 4
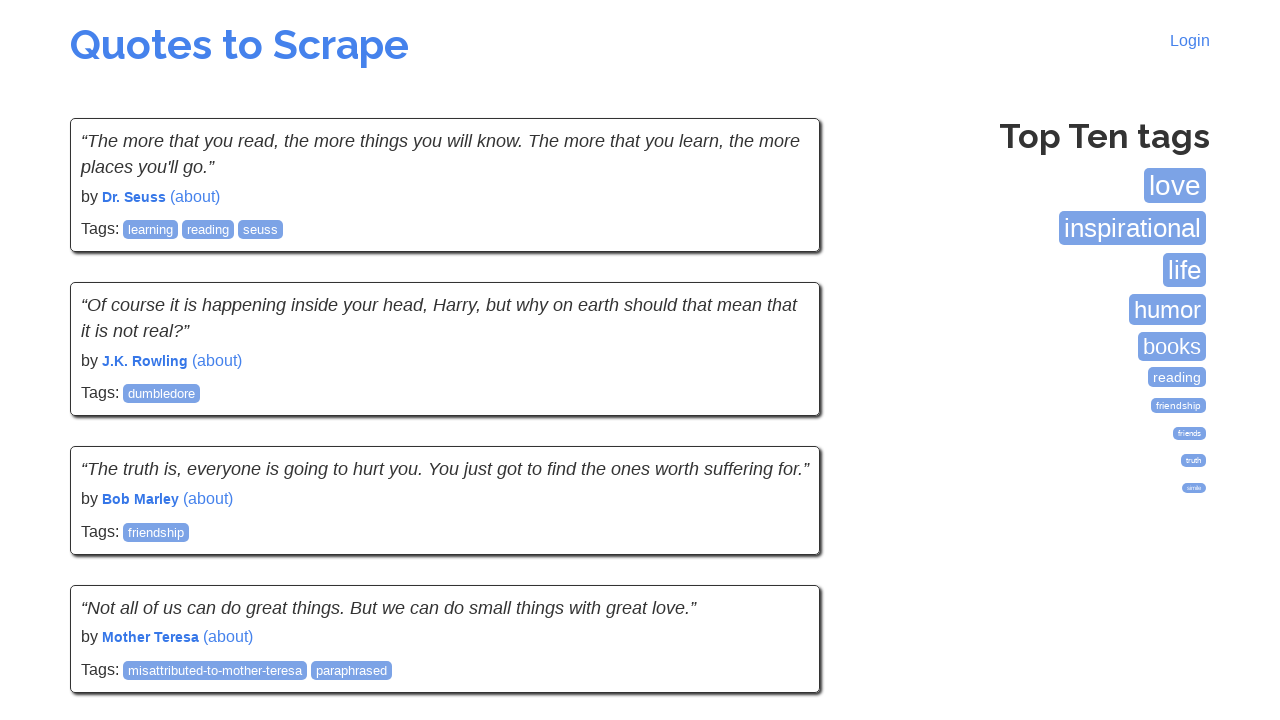

Clicked Next link to navigate to page 5 at (778, 542) on li.next a
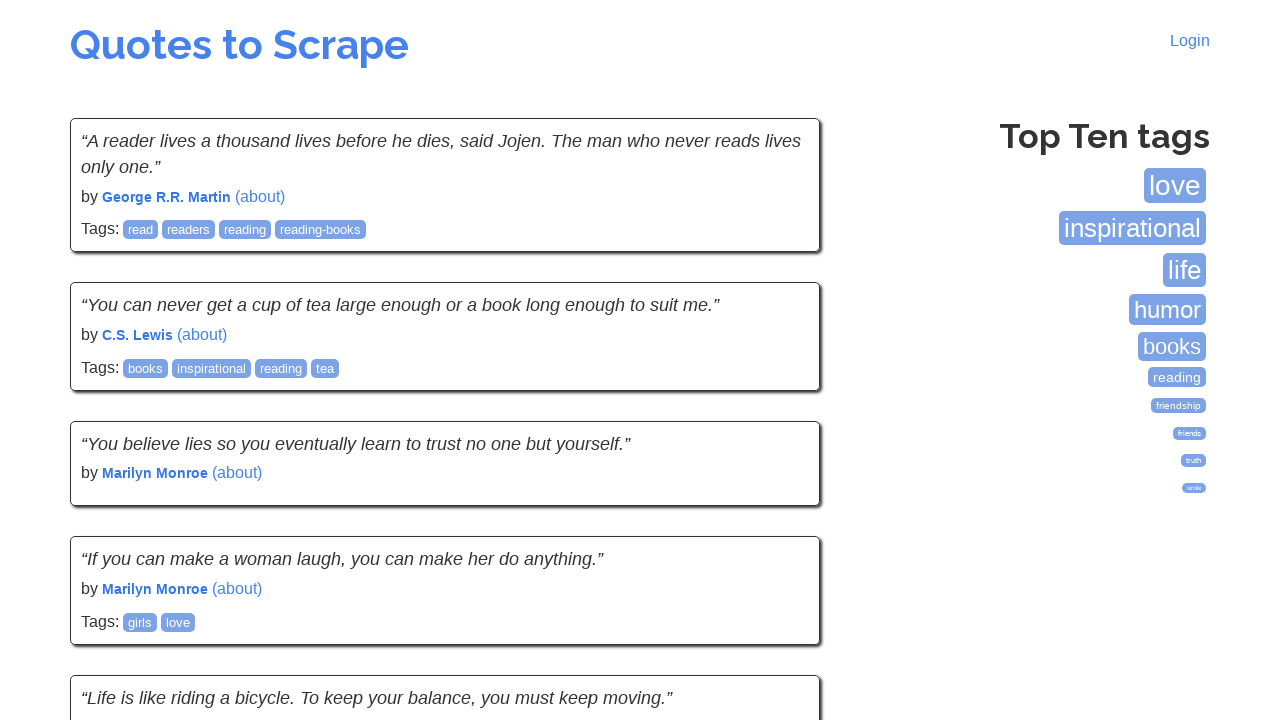

Page 5 loaded with quotes
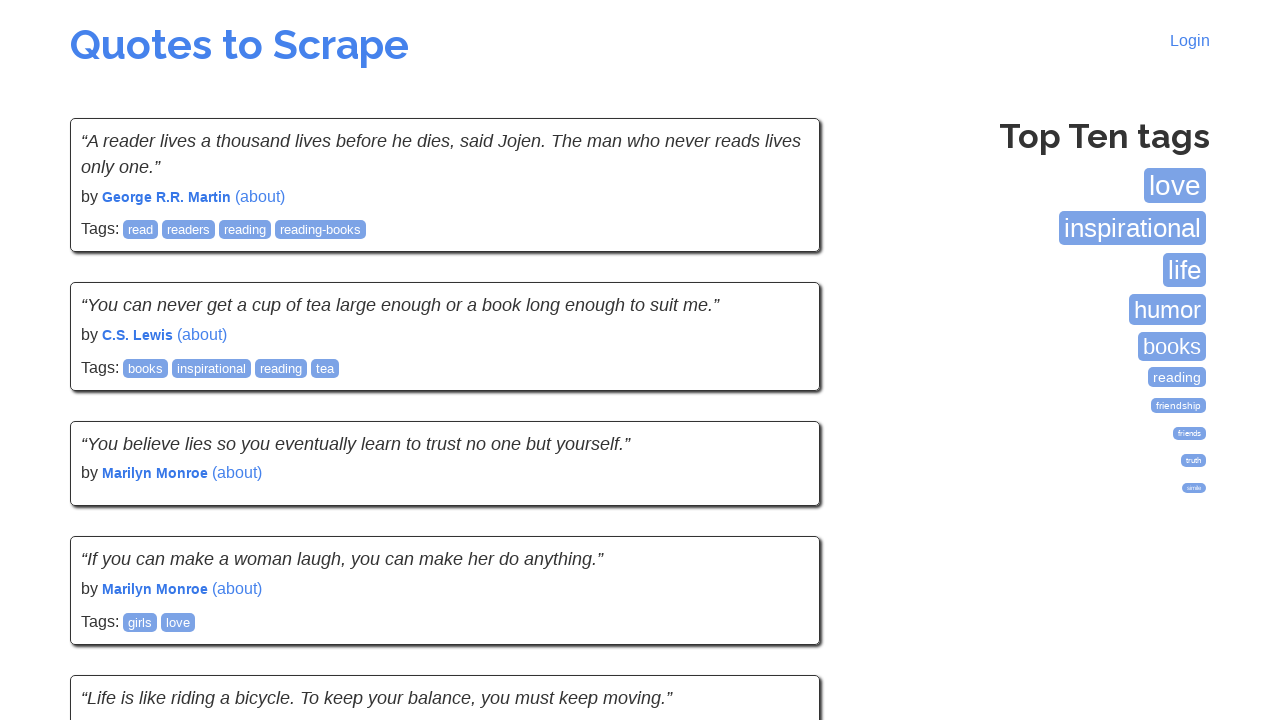

Quotes verified on page 5
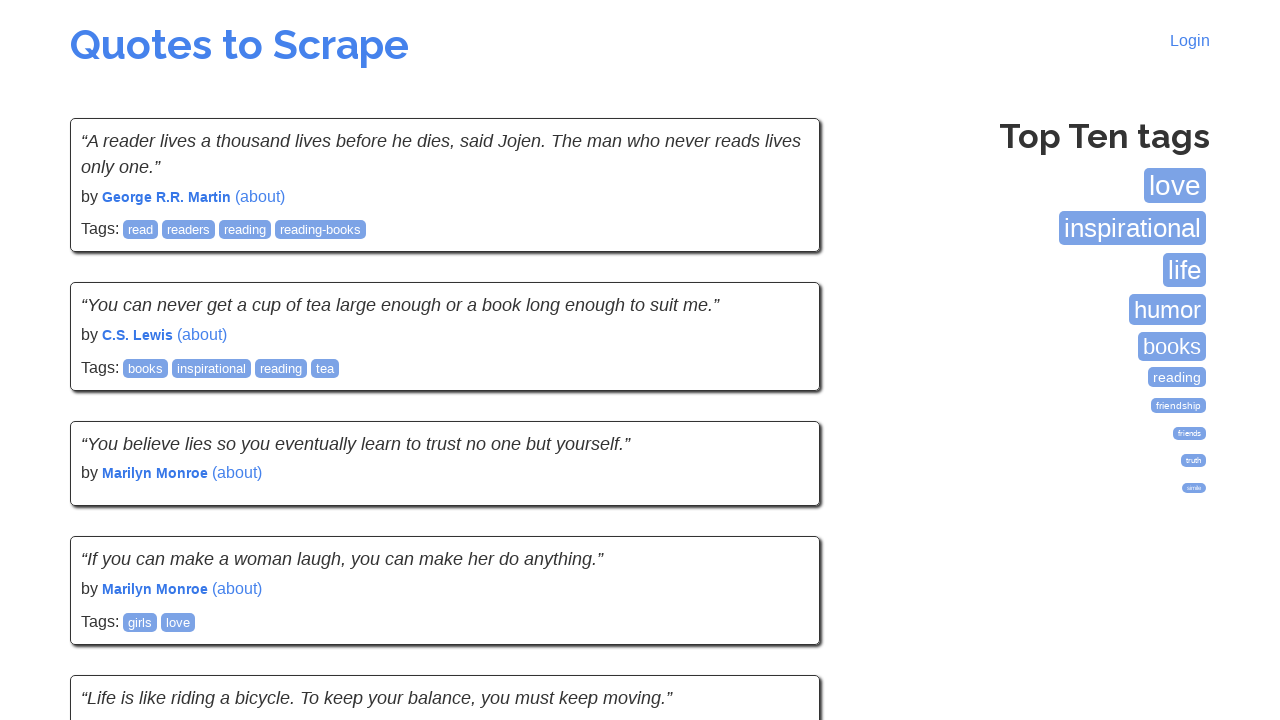

Clicked Next link to navigate to page 6 at (778, 541) on li.next a
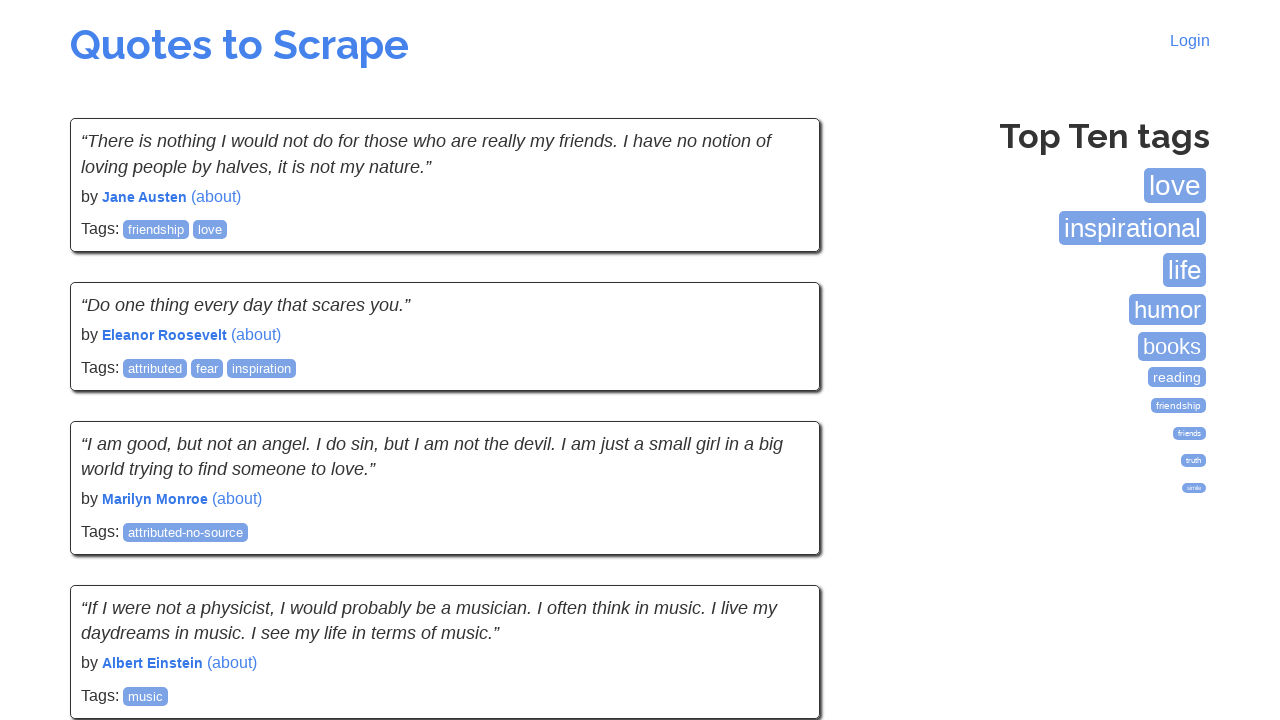

Page 6 loaded with quotes
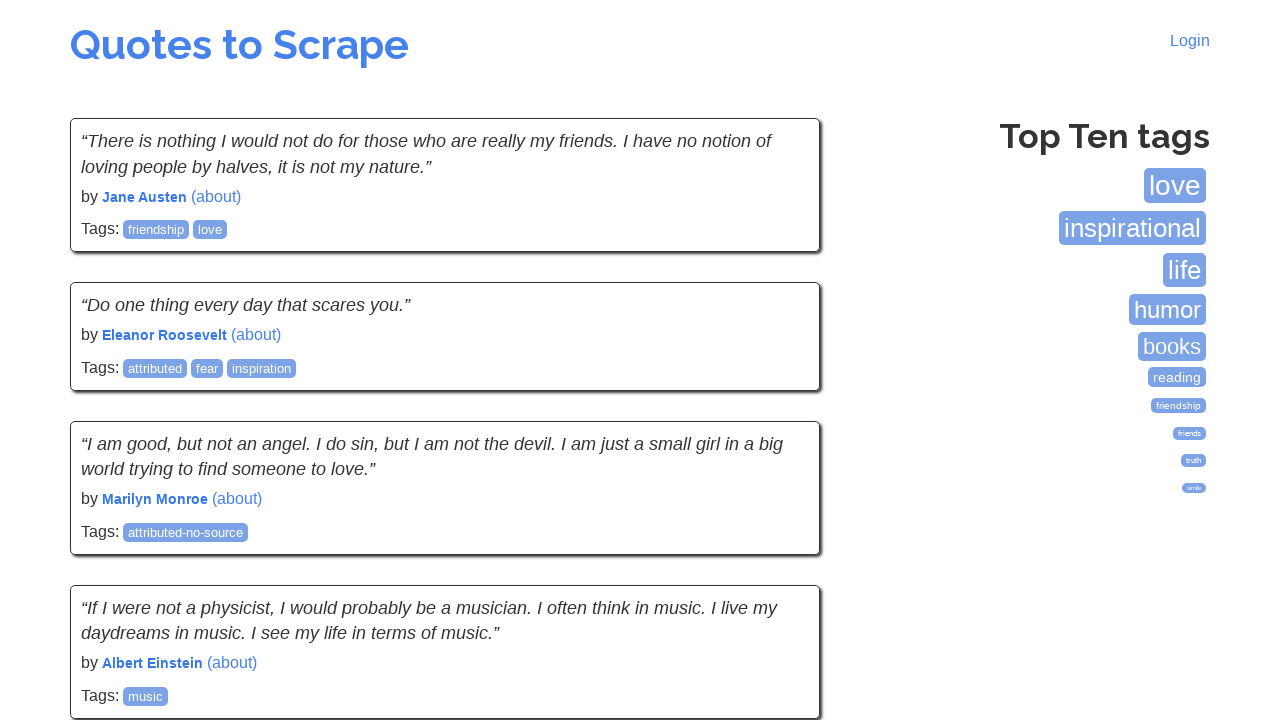

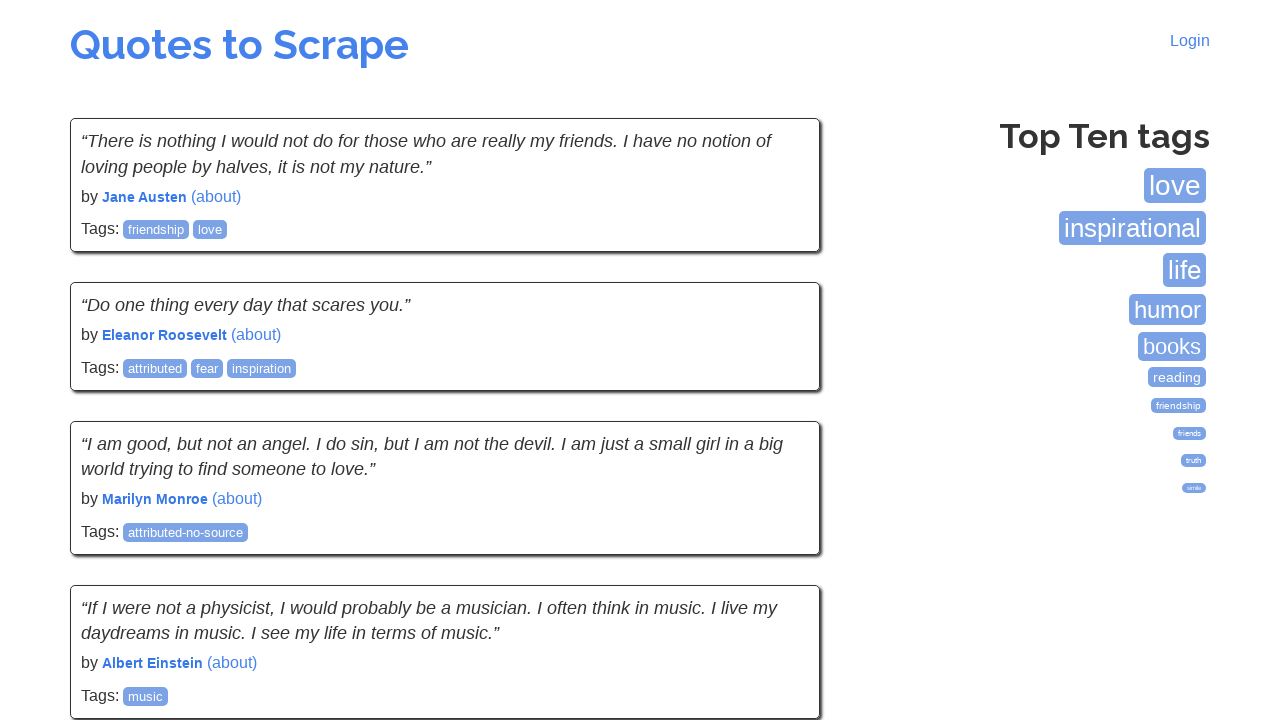